Tests scrolling from an iframe element by a given amount to reveal a checkbox inside the nested frame.

Starting URL: https://selenium.dev/selenium/web/scrolling_tests/frame_with_nested_scrolling_frame_out_of_view.html

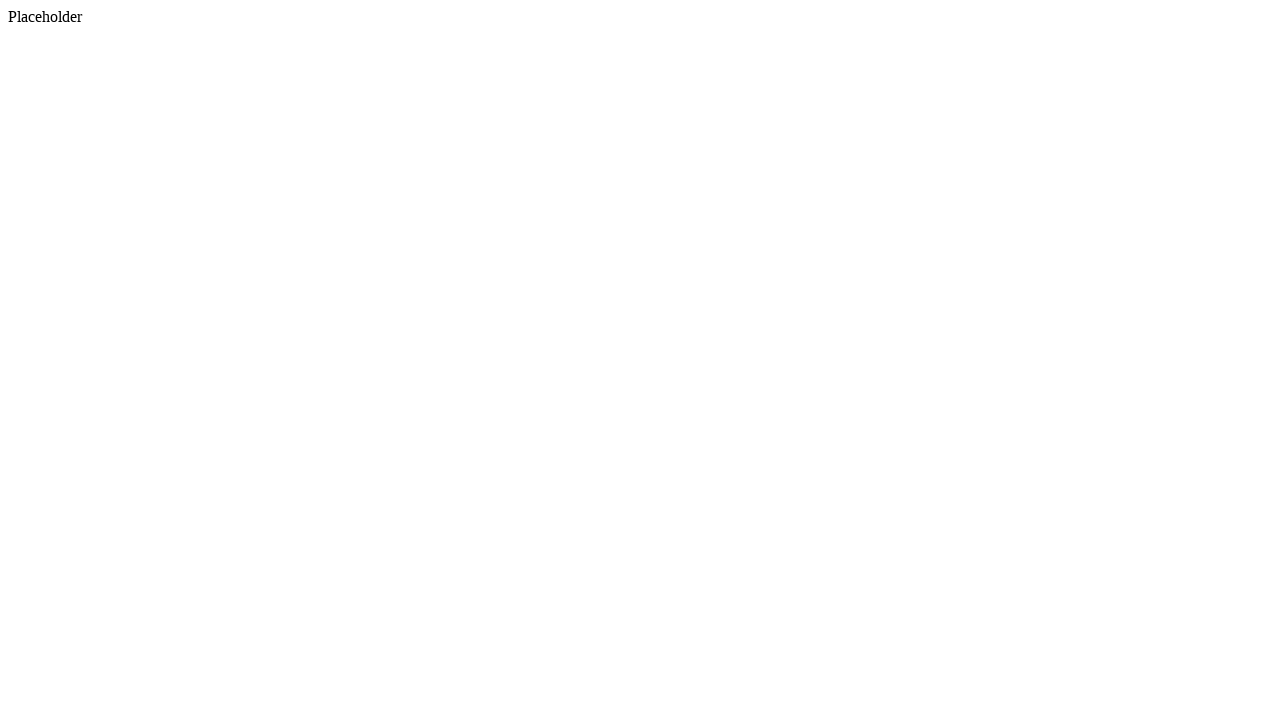

Located and scrolled iframe into view
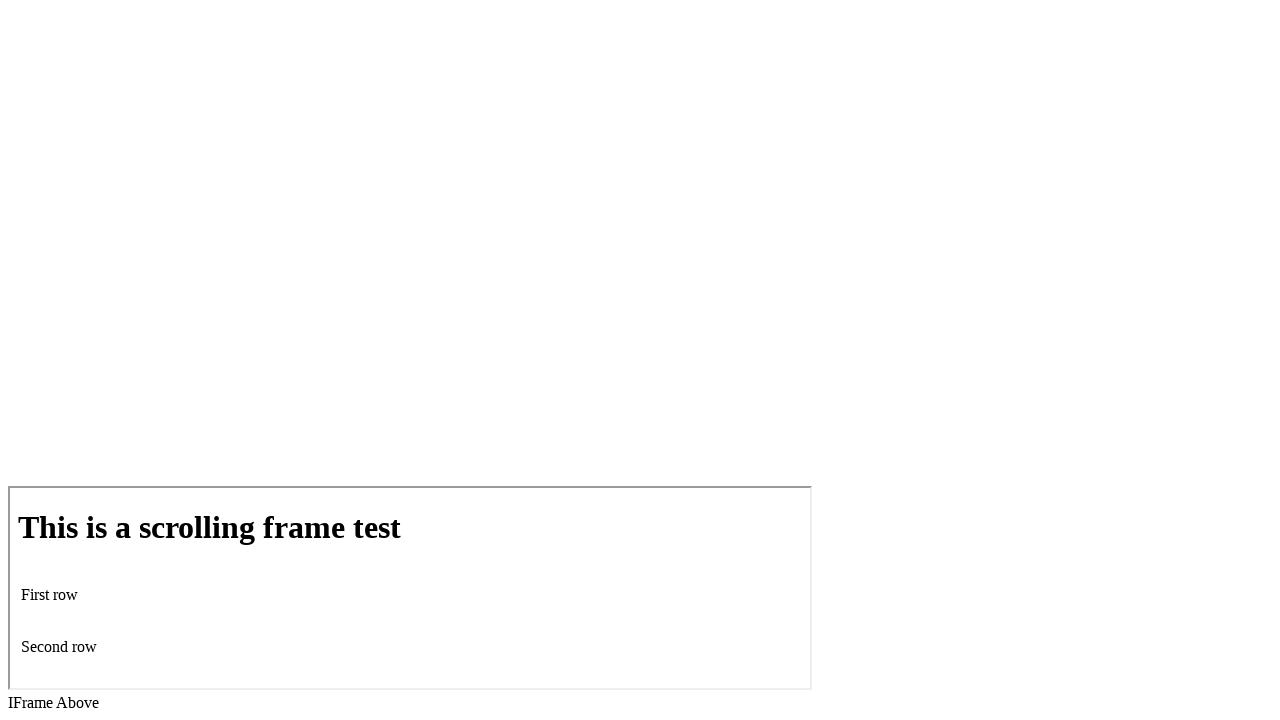

Scrolled page by 200 pixels using mouse wheel
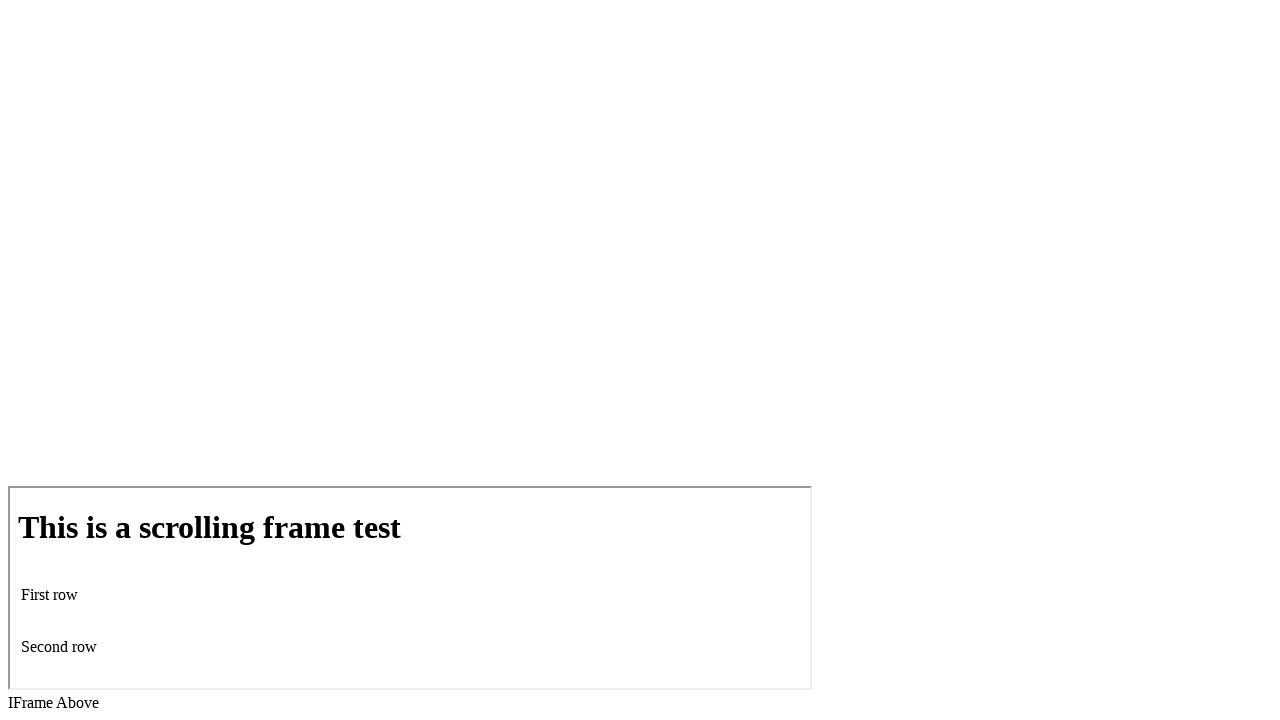

Waited 500ms for scroll animation to complete
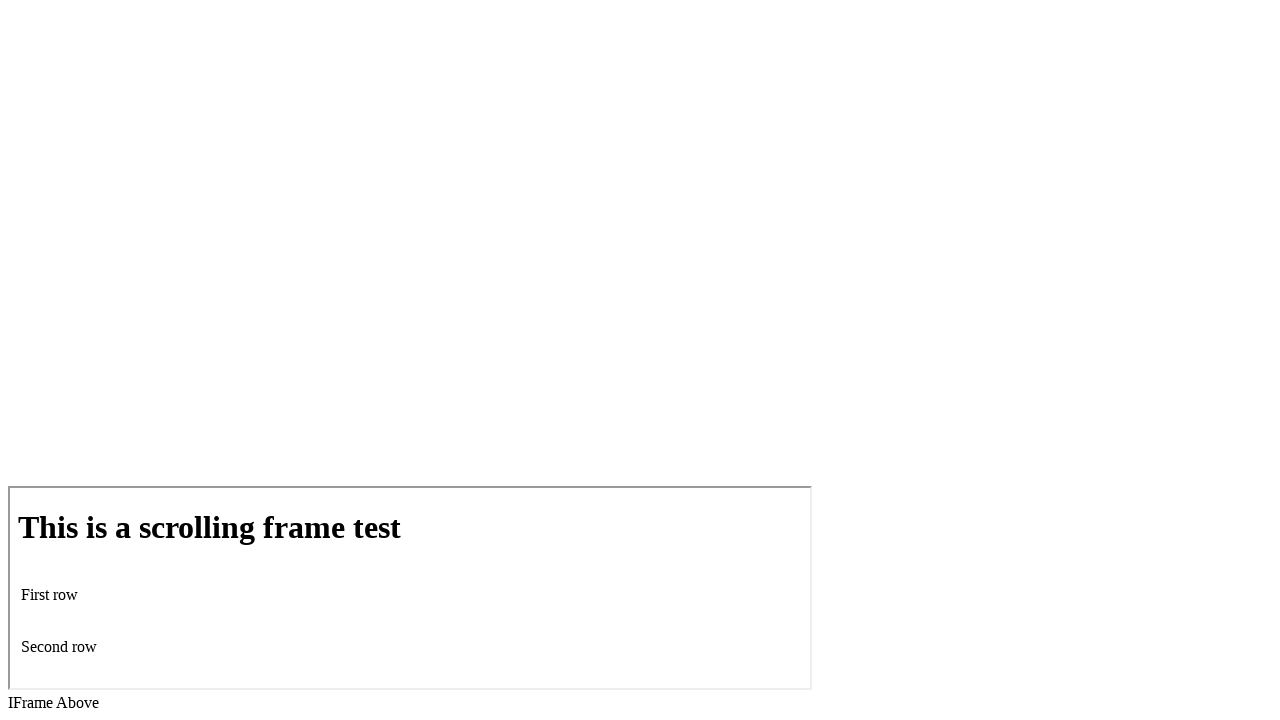

Located iframe and verified checkbox element is present in nested frame
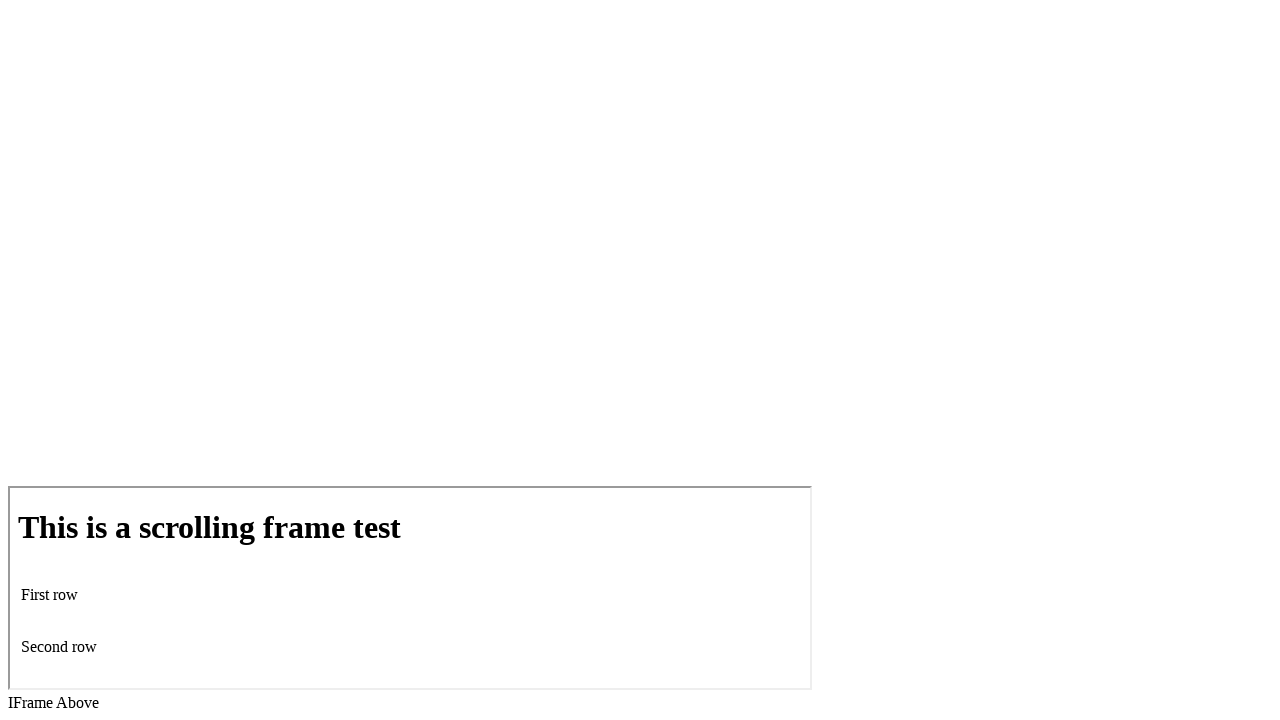

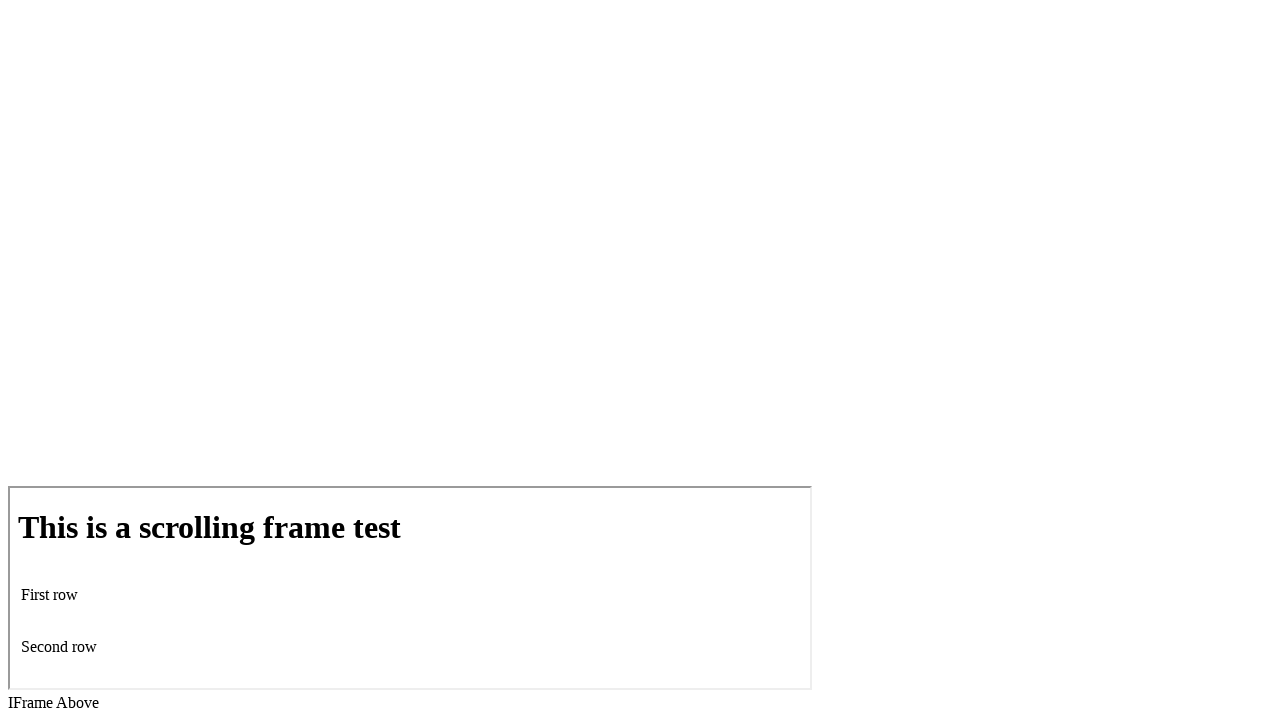